Tests drag and drop functionality on jQuery UI demo page by dragging an element and dropping it onto a target area within an iframe

Starting URL: https://jqueryui.com/droppable/

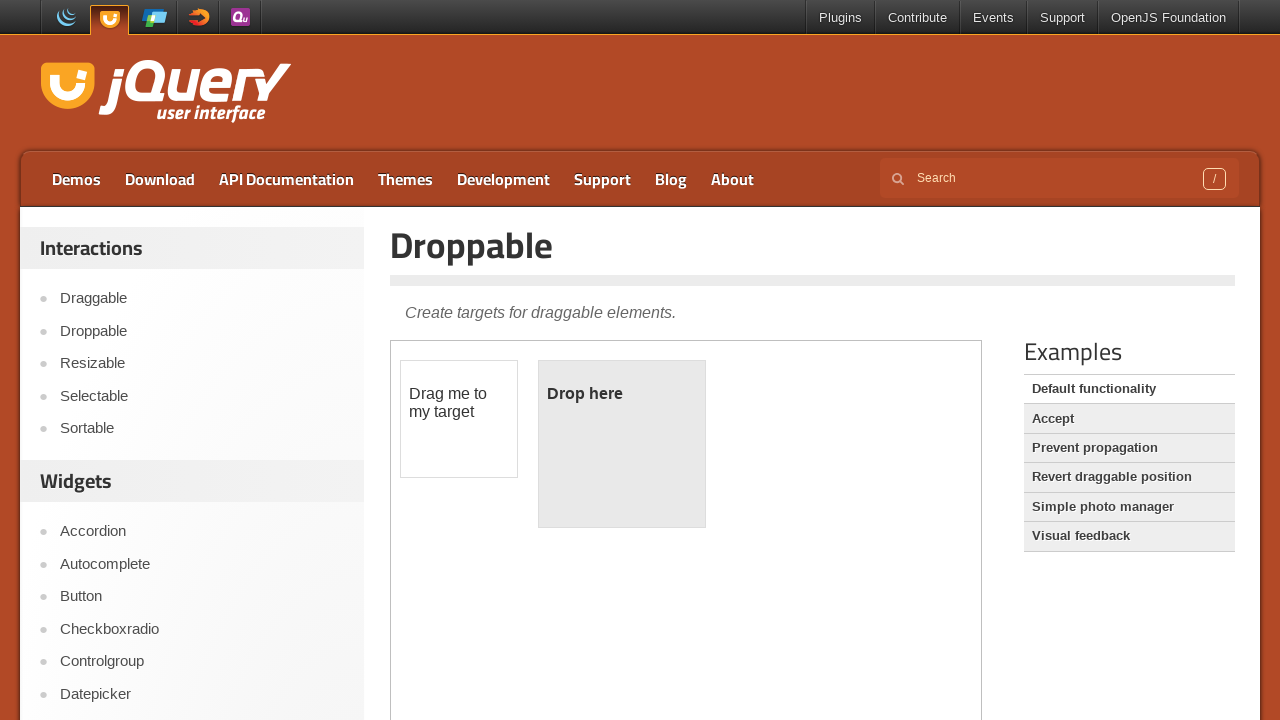

Counted iframes on the page: 1 found
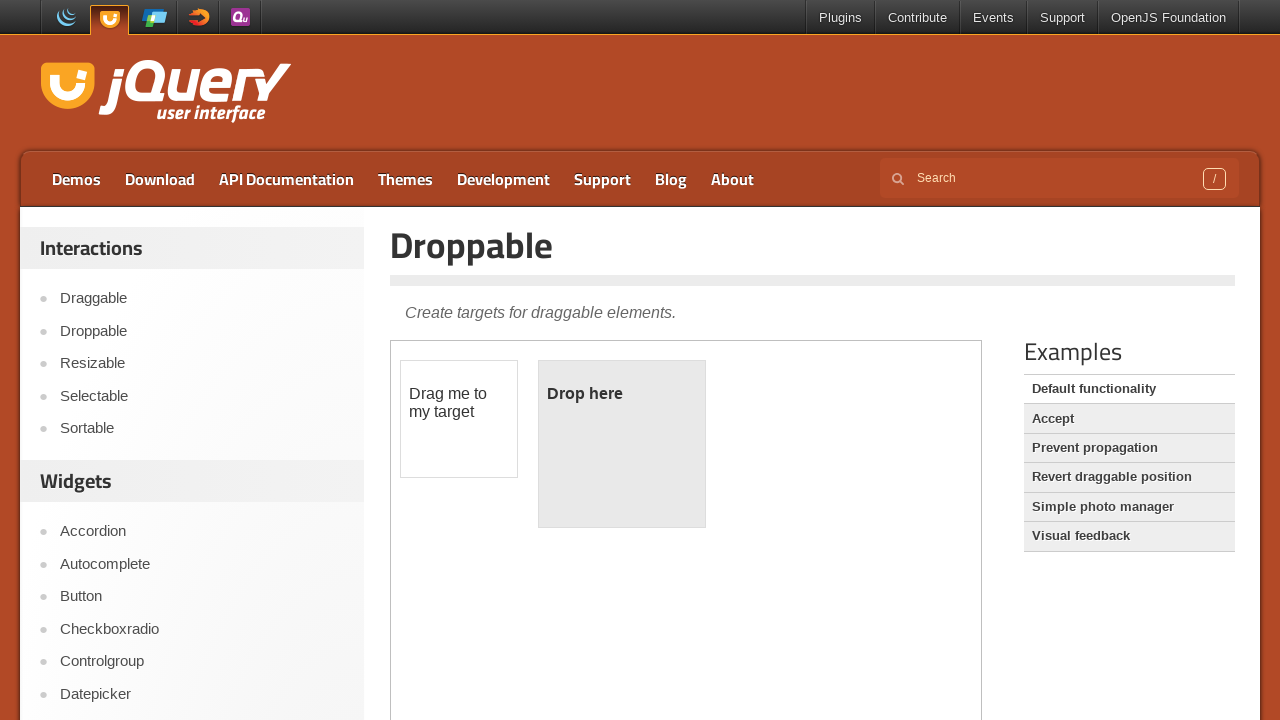

Located iframe containing drag and drop demo
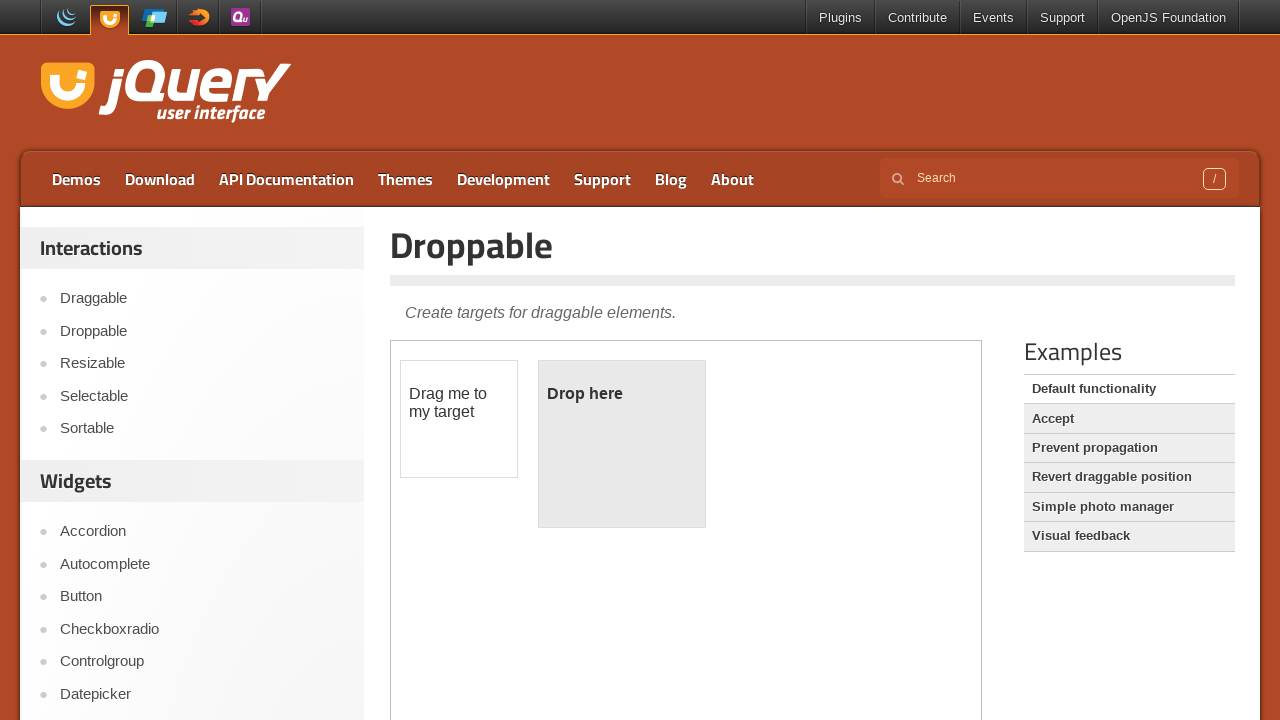

Located draggable element within iframe
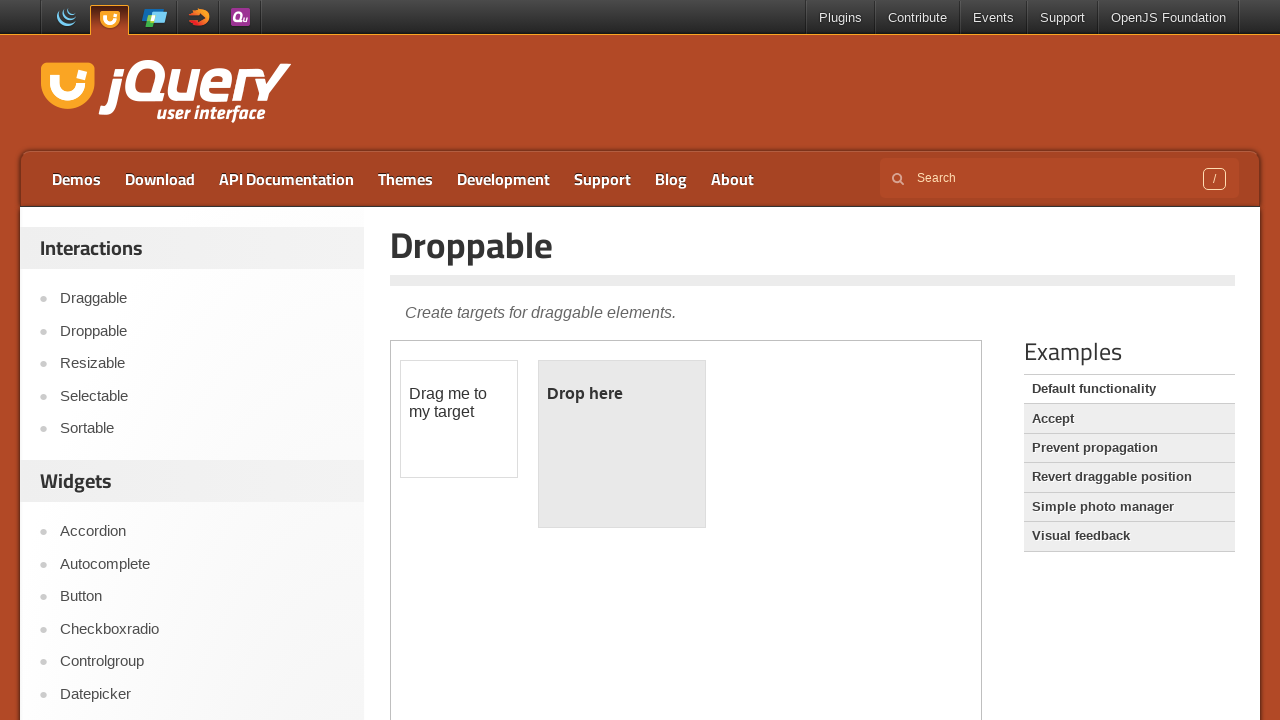

Located droppable target element within iframe
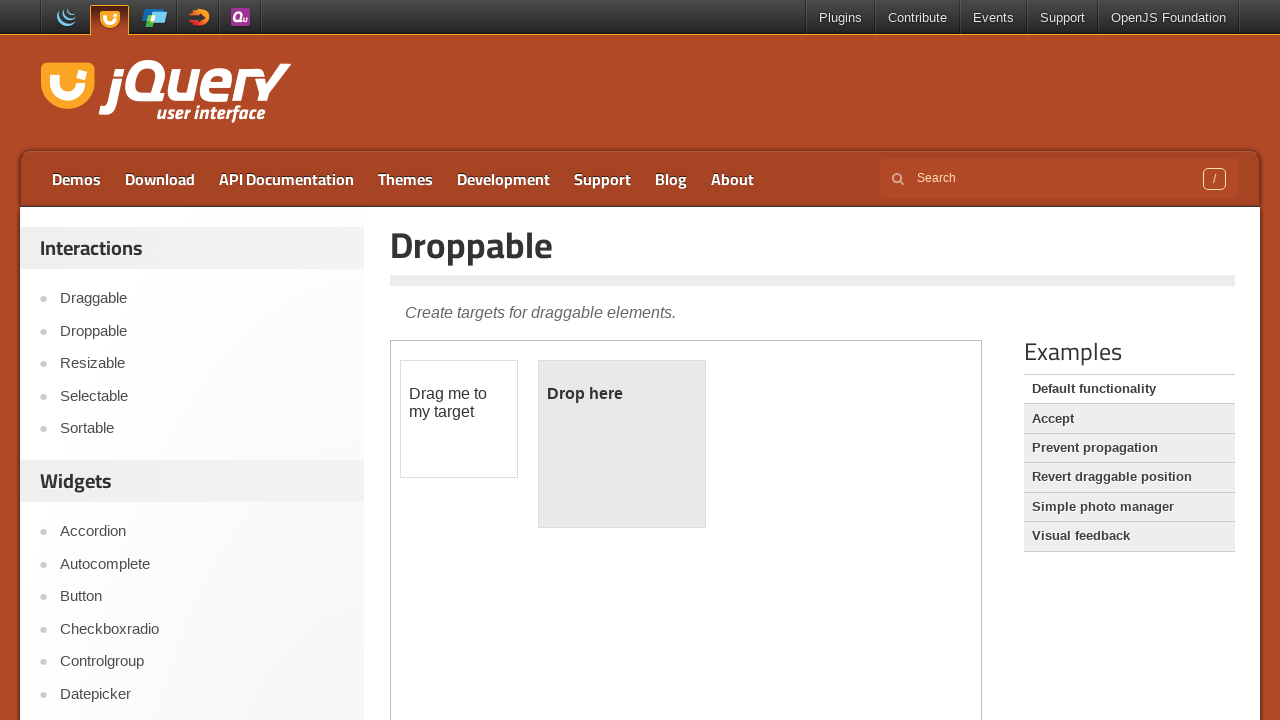

Dragged element onto droppable target area at (622, 444)
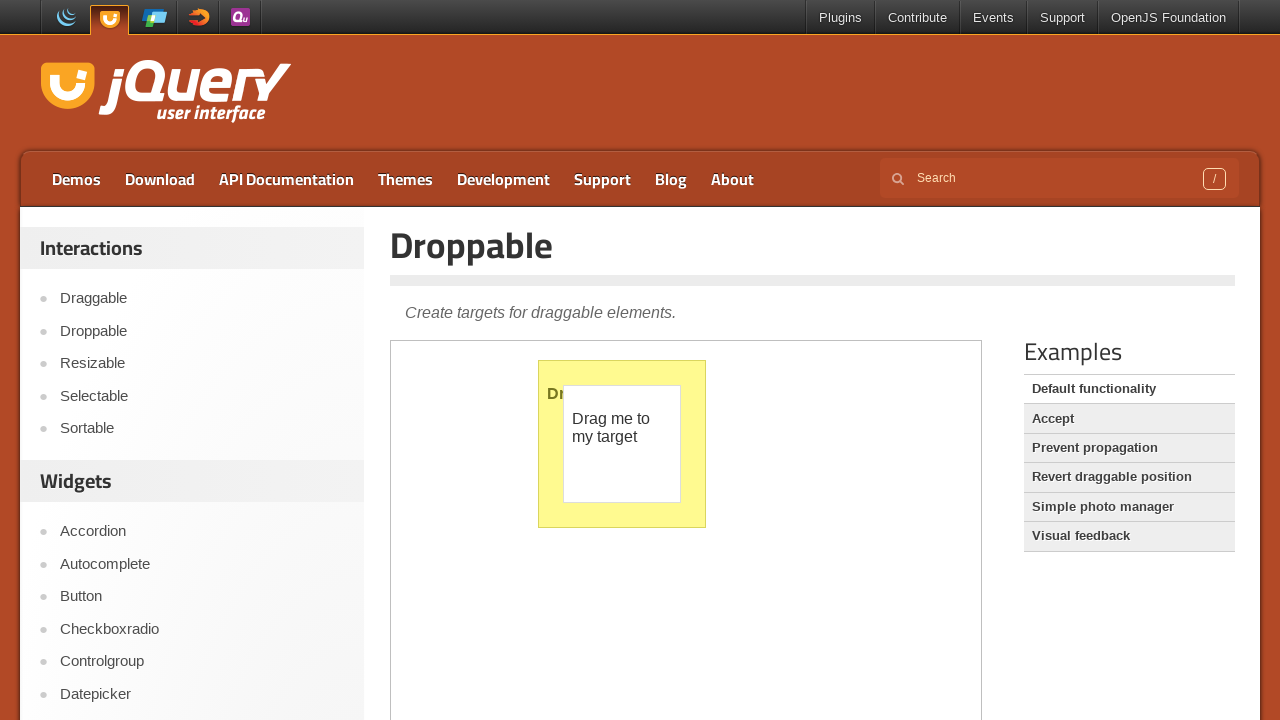

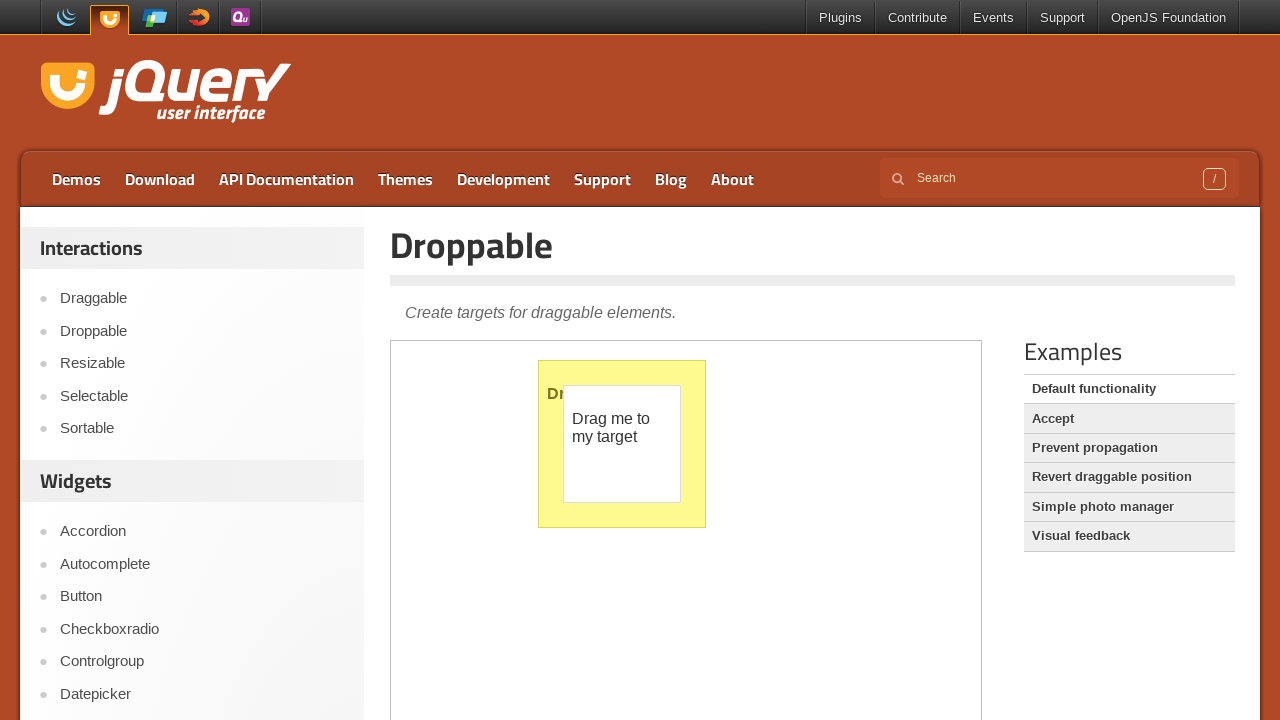